Tests alert popup handling by triggering an alert and accepting it

Starting URL: https://demo.automationtesting.in/Alerts.html

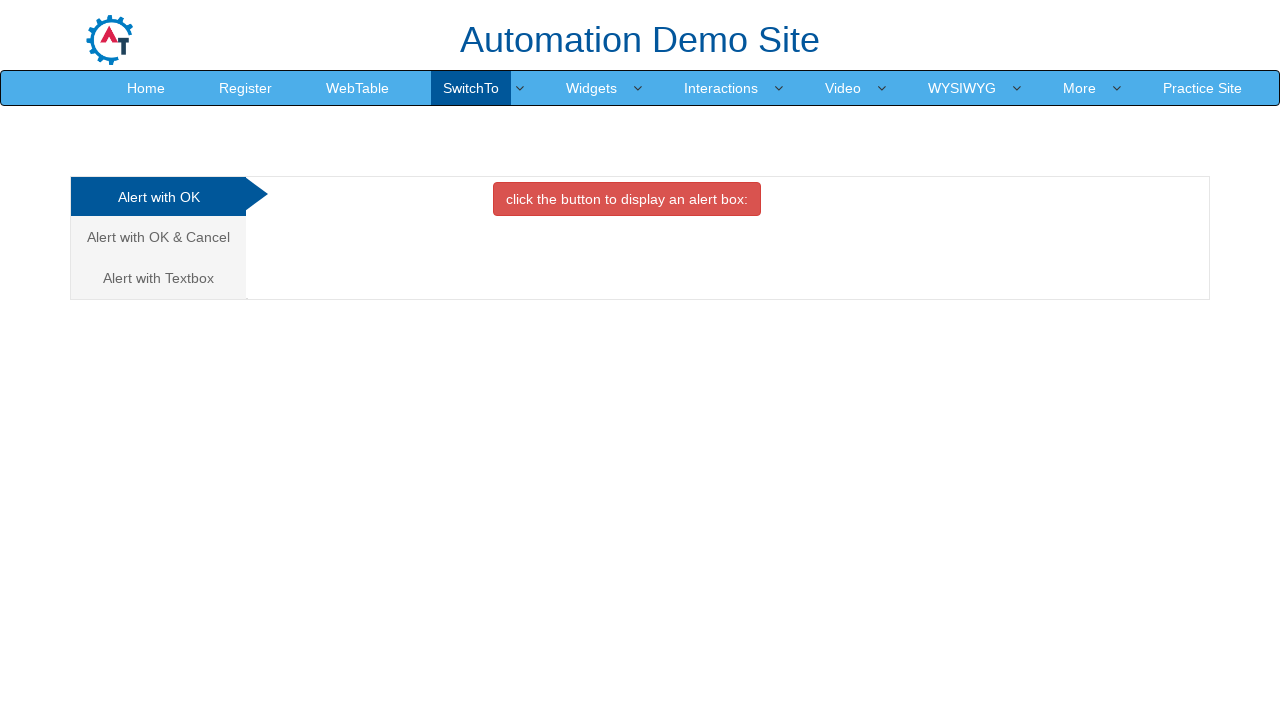

Clicked button to trigger alert popup at (627, 199) on button[onclick='alertbox()']
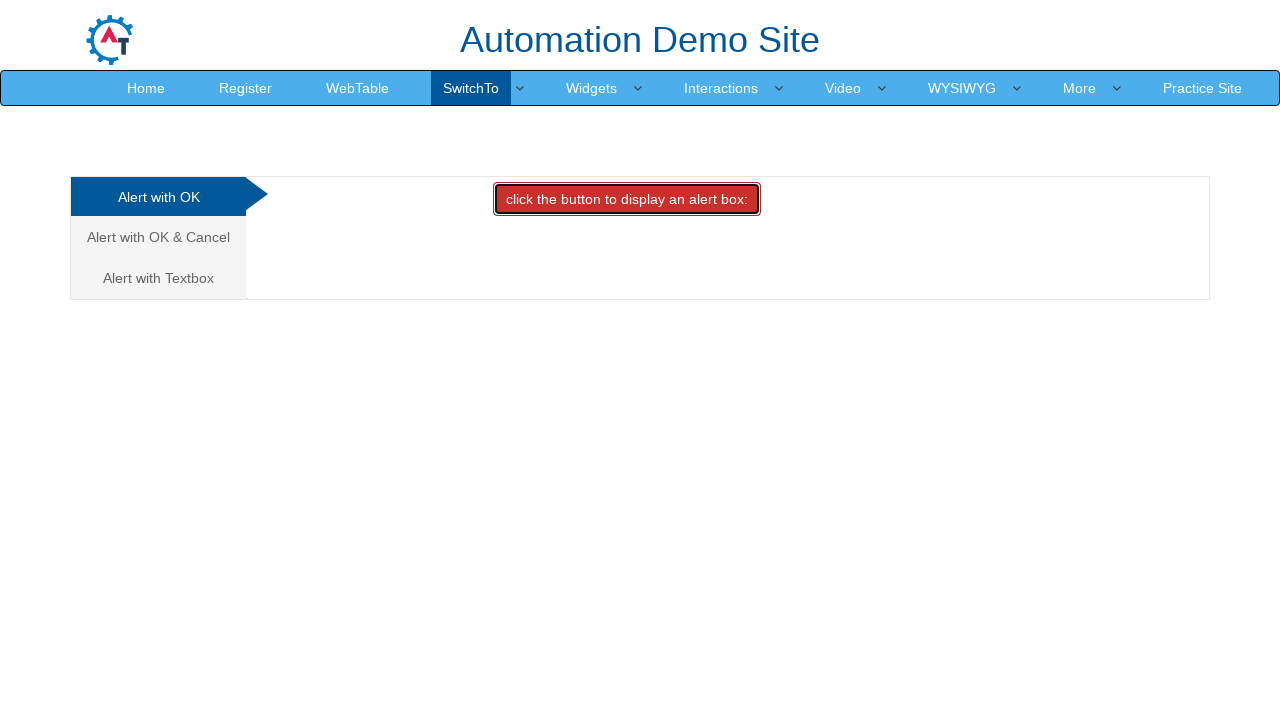

Set up dialog handler to accept alerts
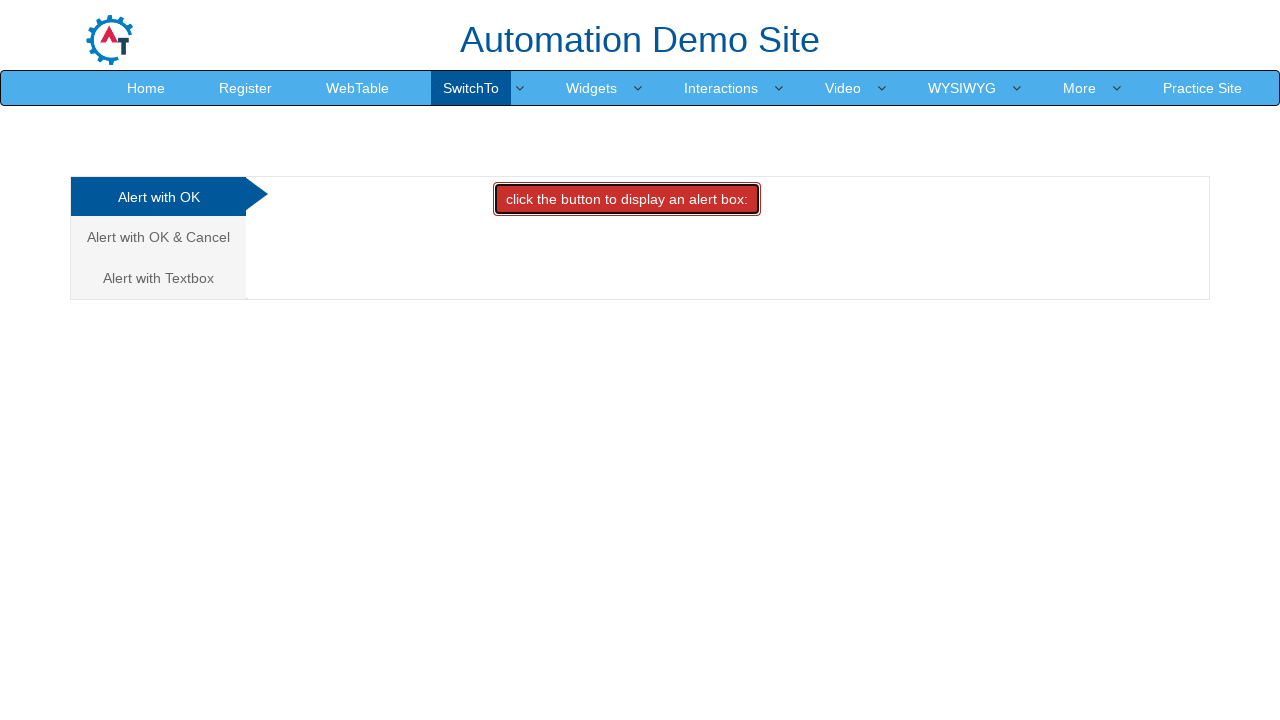

Clicked button to trigger alert popup again and accepted the alert dialog at (627, 199) on button[onclick='alertbox()']
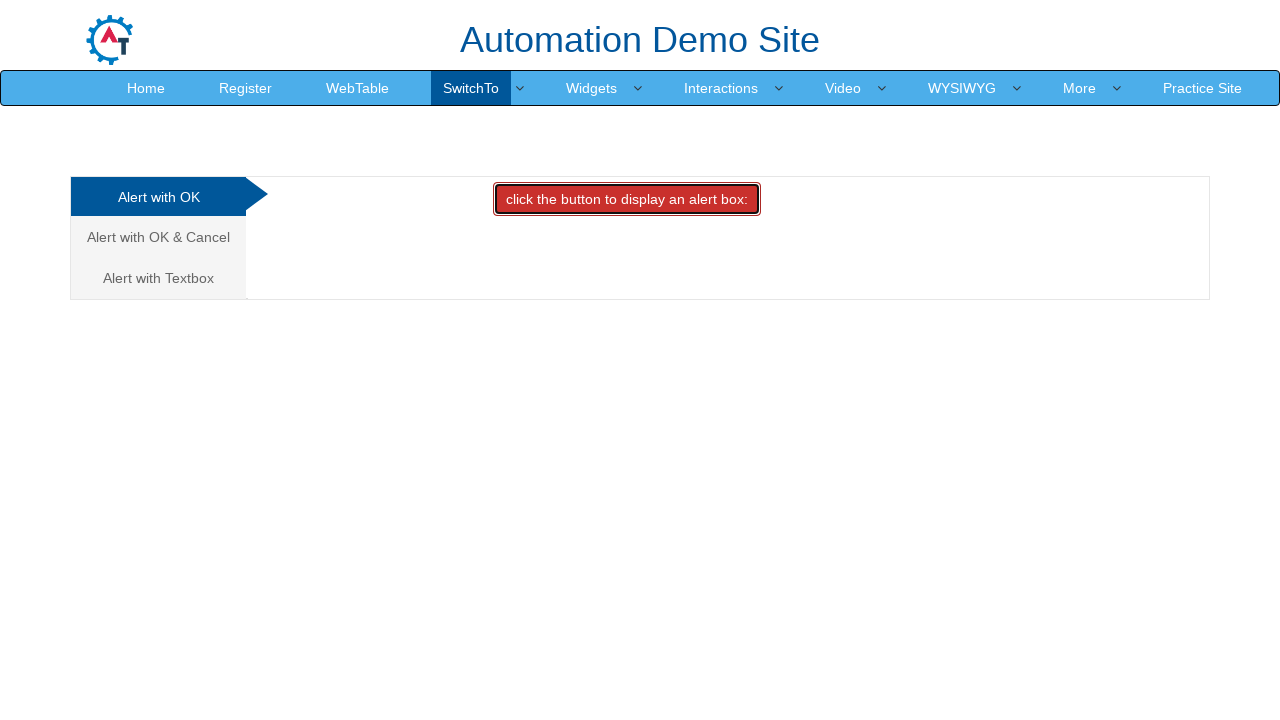

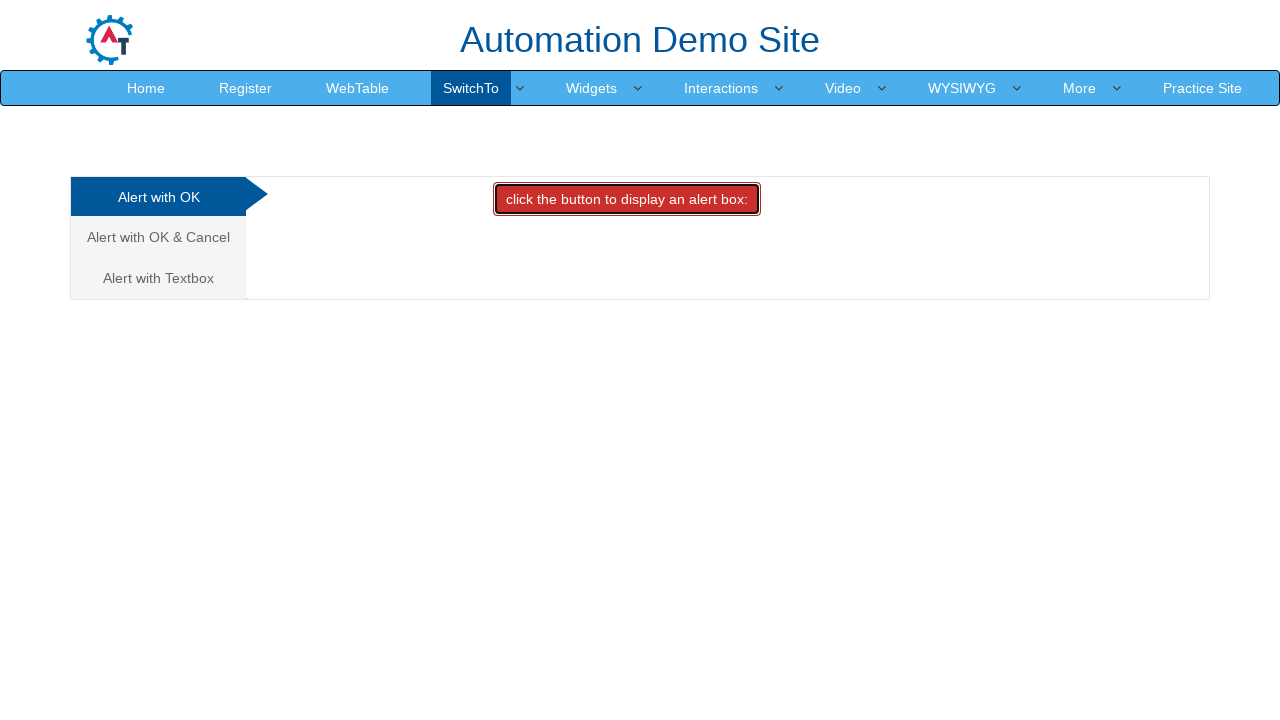